Tests the Princess Connect character fortune-telling page by entering a name, clicking the button, and waiting for results to load

Starting URL: https://shindan.priconne-redive.jp/

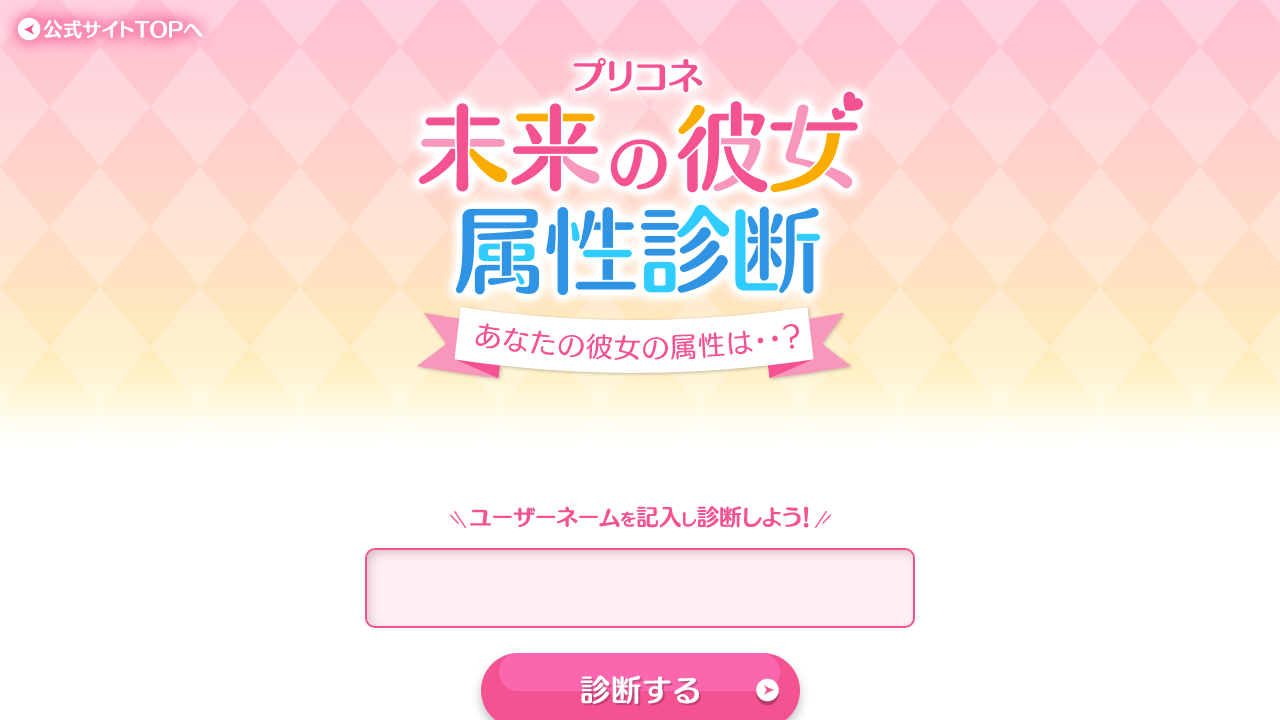

Filled character name input field with 'TestPlayer' on input[type="text"]
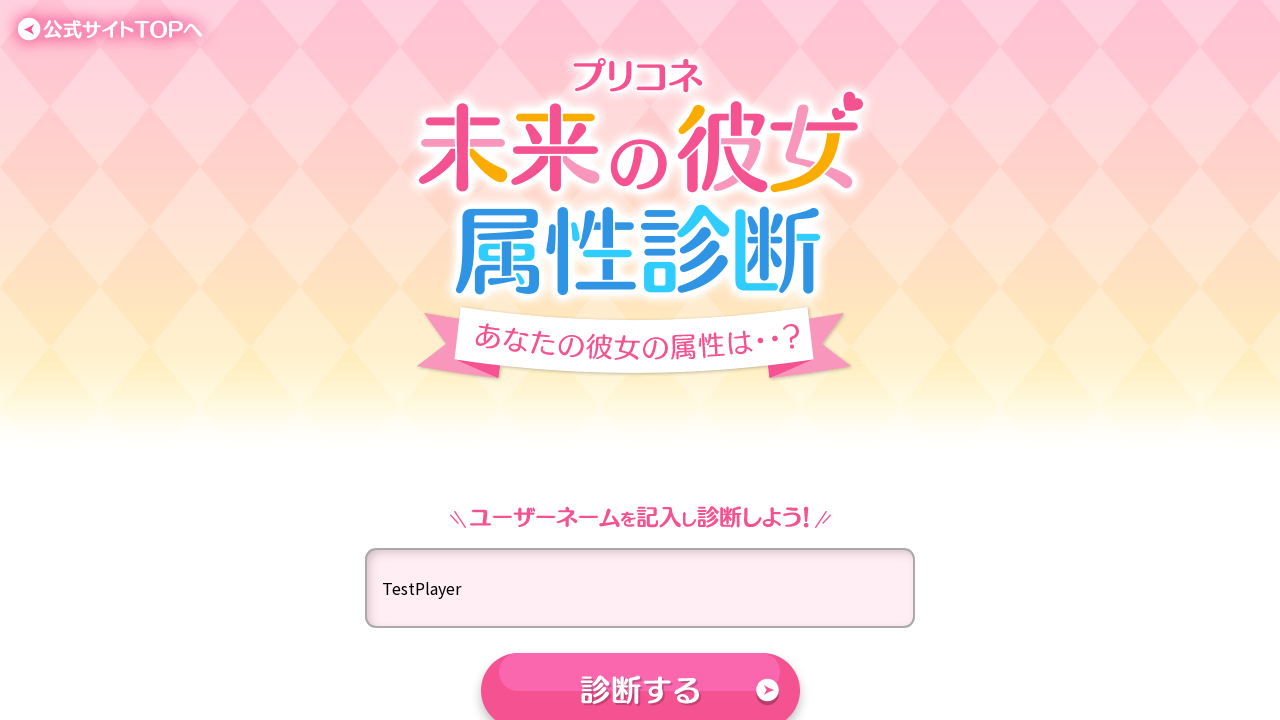

Clicked submit button to start fortune-telling at (640, 672) on button
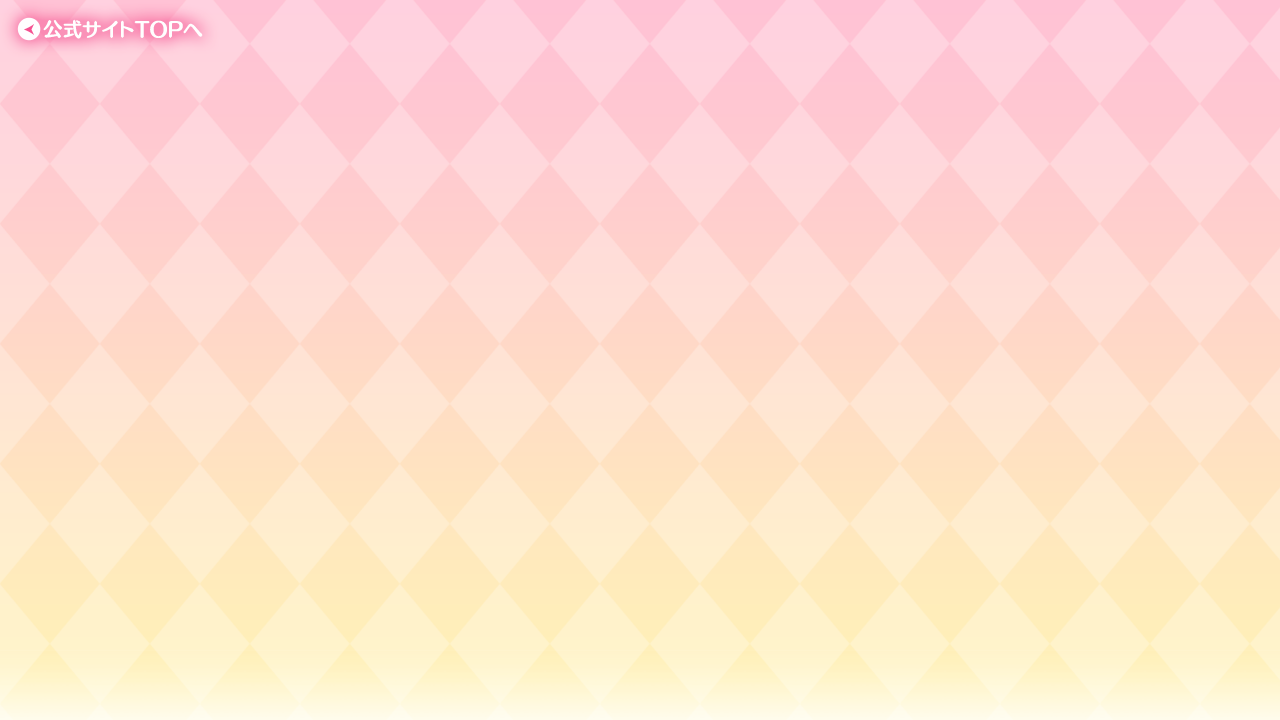

Page load completed (networkidle state)
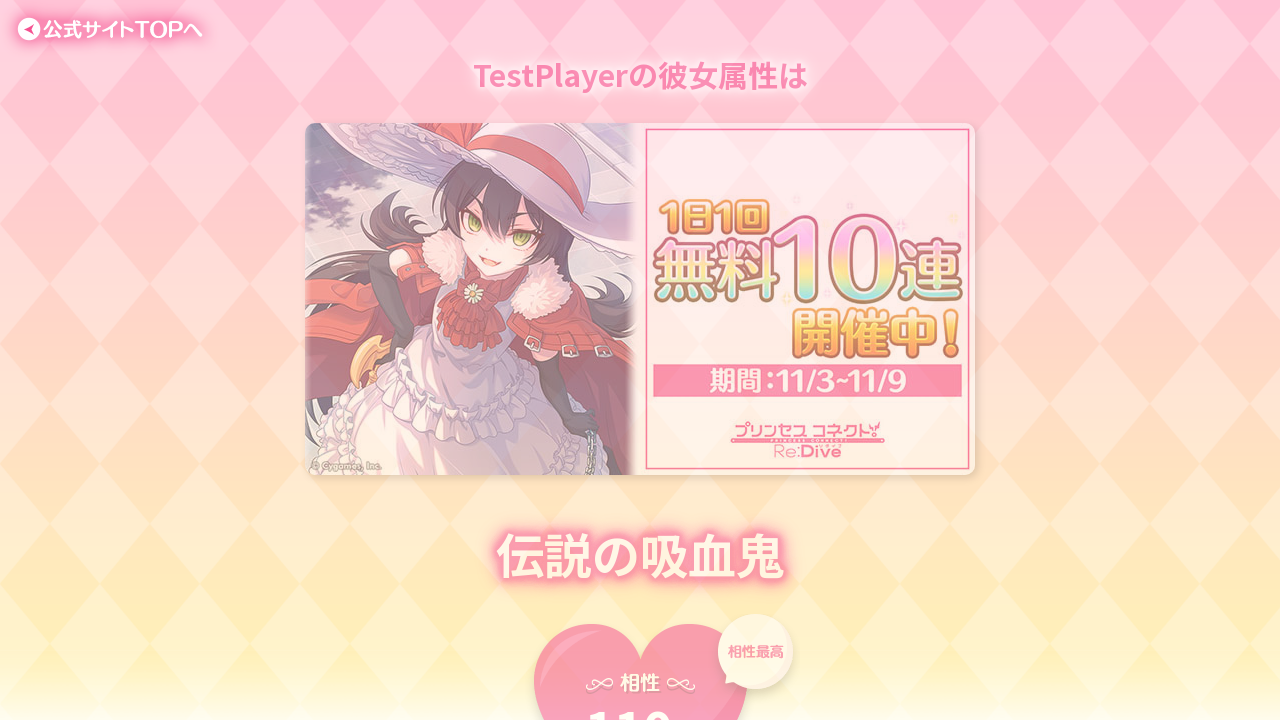

Fortune-telling results container appeared
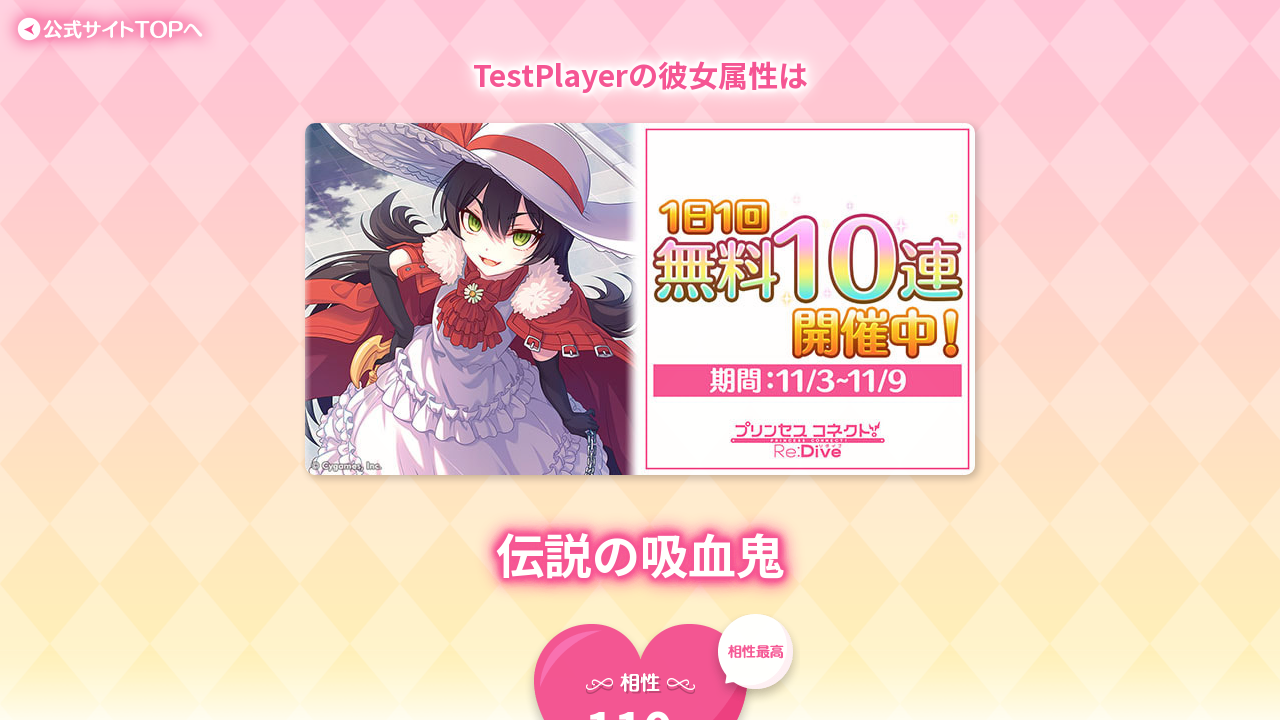

Tweet button appeared, indicating results are fully loaded
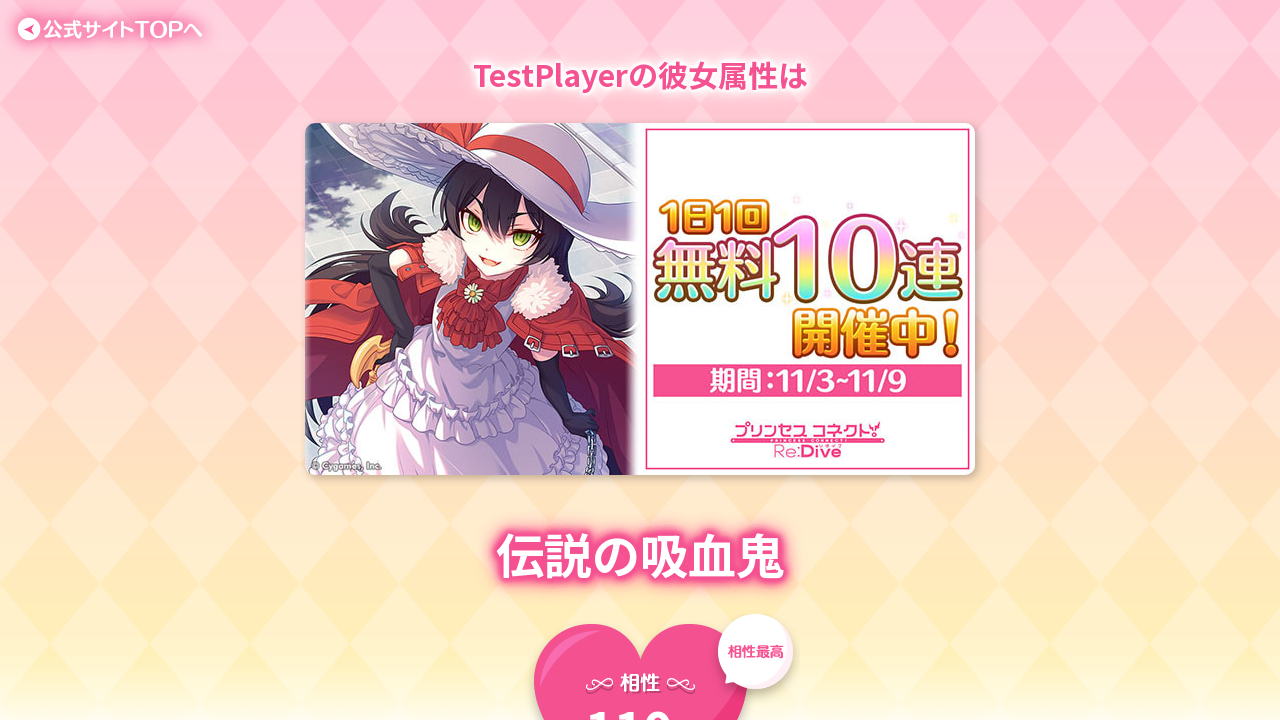

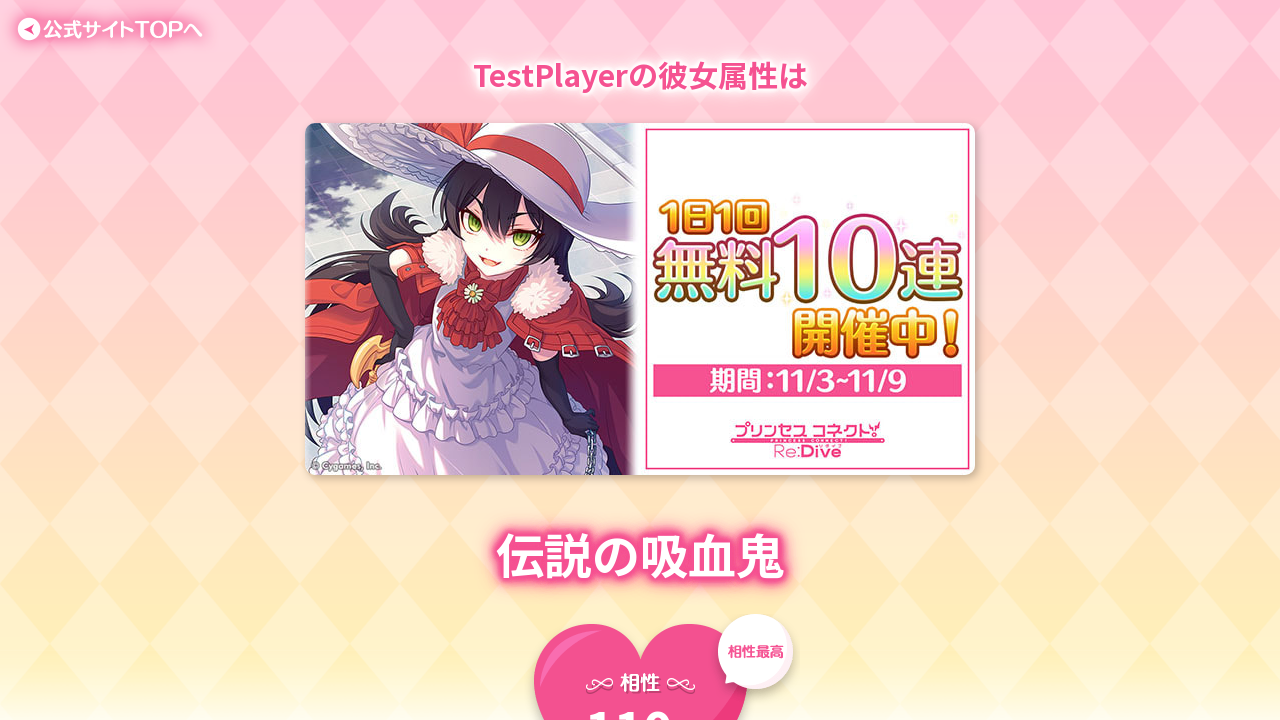